Tests that the add button exists and is clickable

Starting URL: http://qa-assignment.oblakogroup.ru/board/:nil21

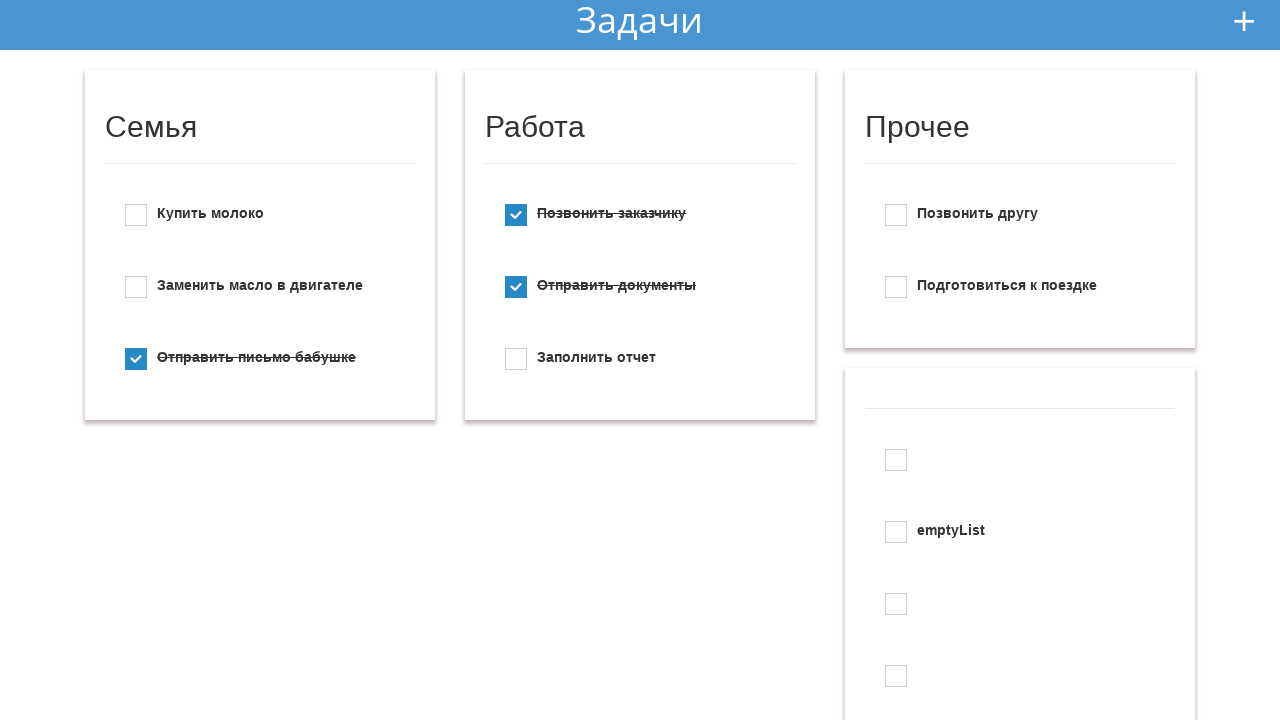

Clicked add new todo button at (1244, 21) on #add_new_todo
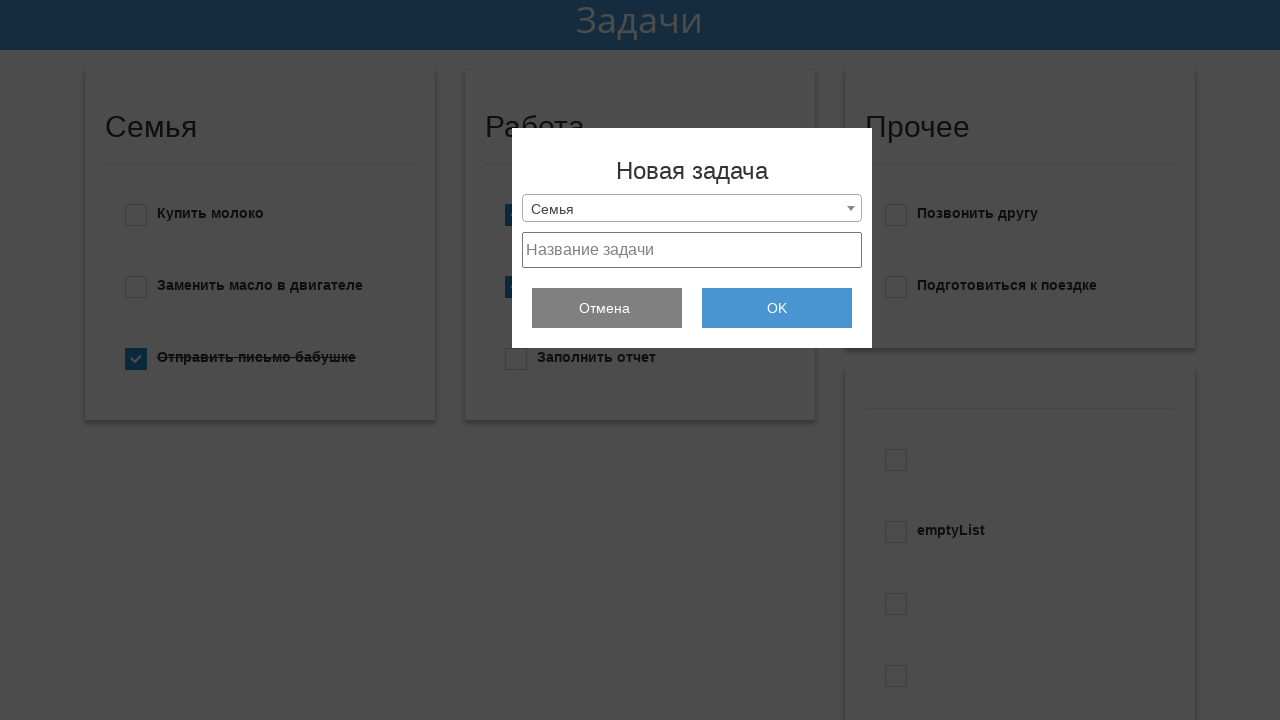

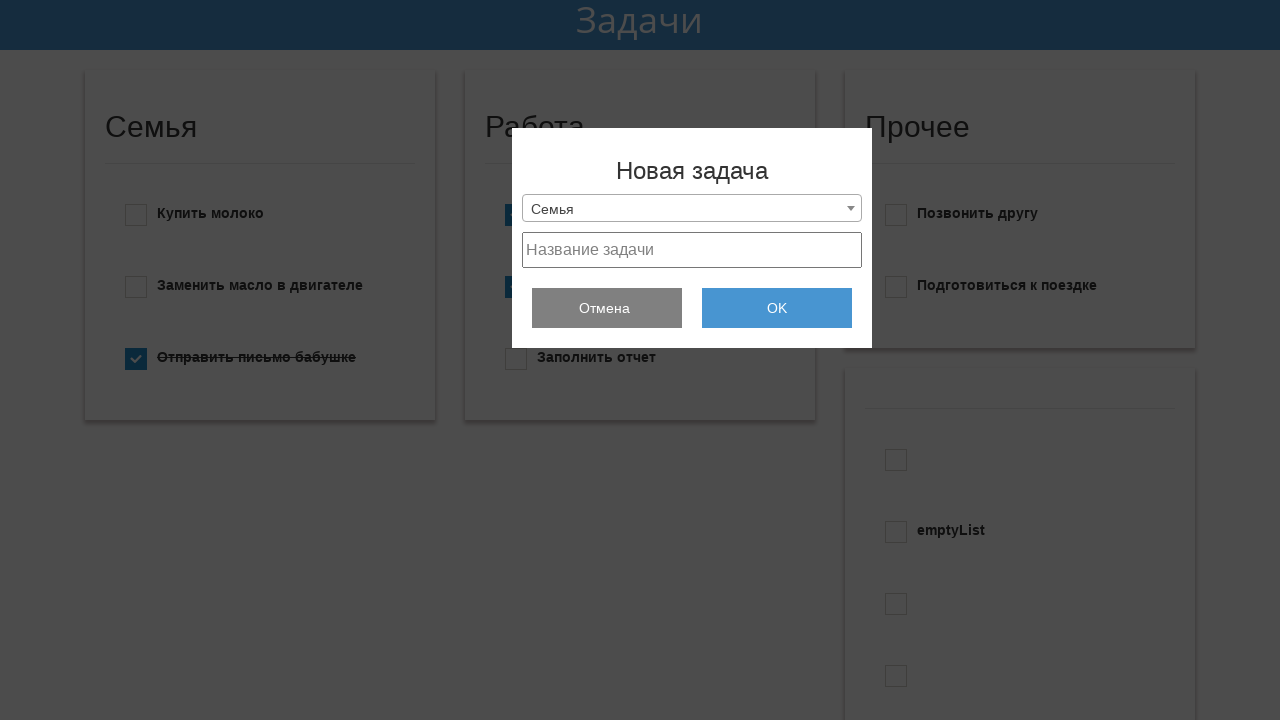